Tests file download functionality by clicking on a download link for a text file

Starting URL: https://the-internet.herokuapp.com/download

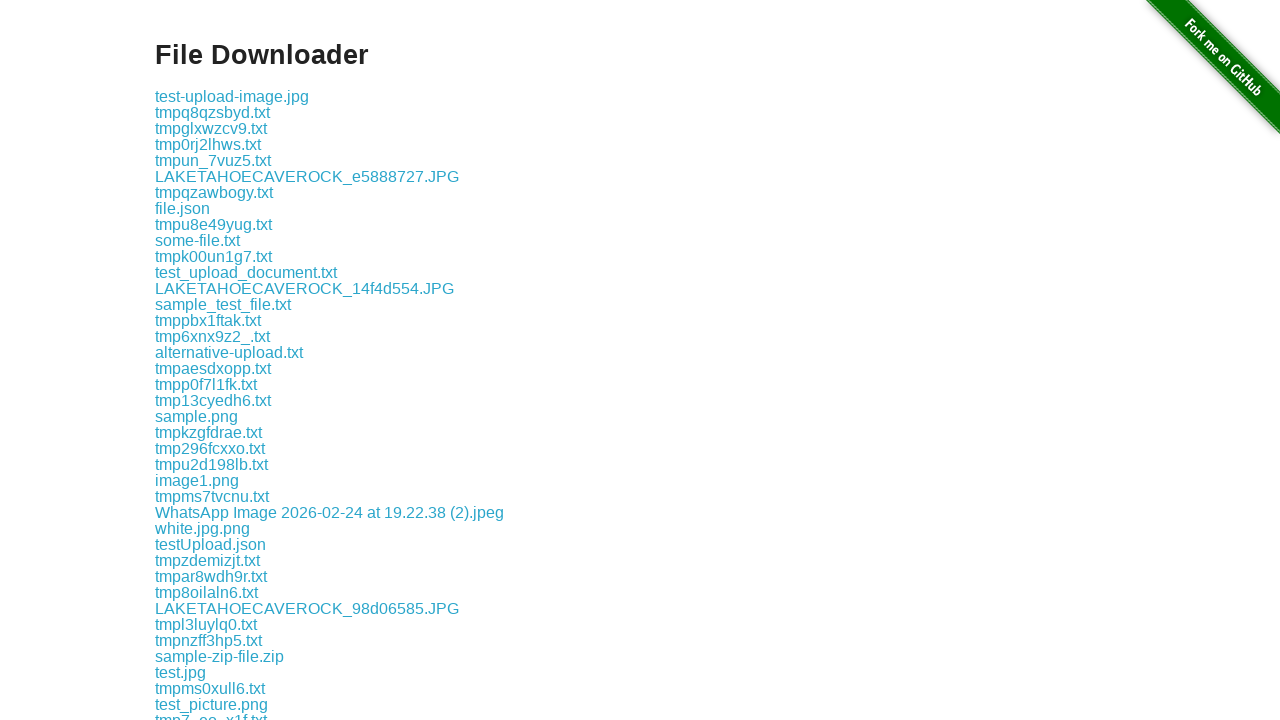

Navigated to file download page
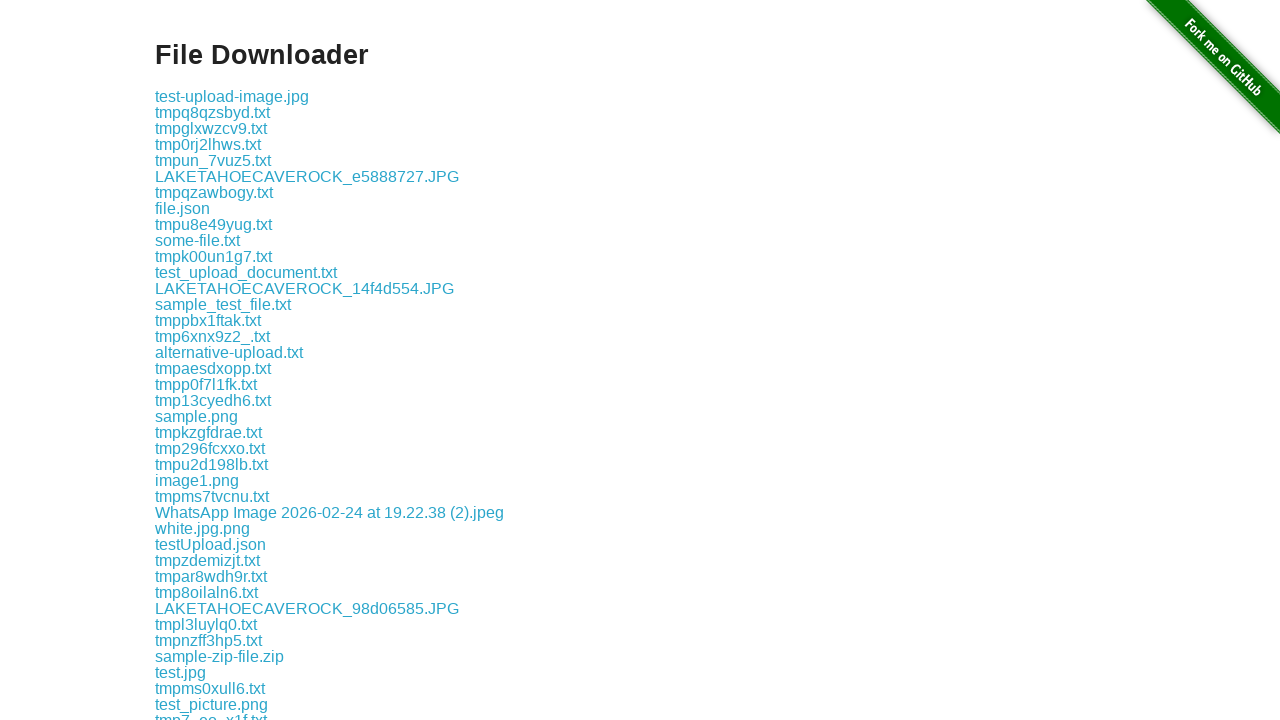

Clicked on LambdaTest.txt download link at (208, 360) on a:text('LambdaTest.txt')
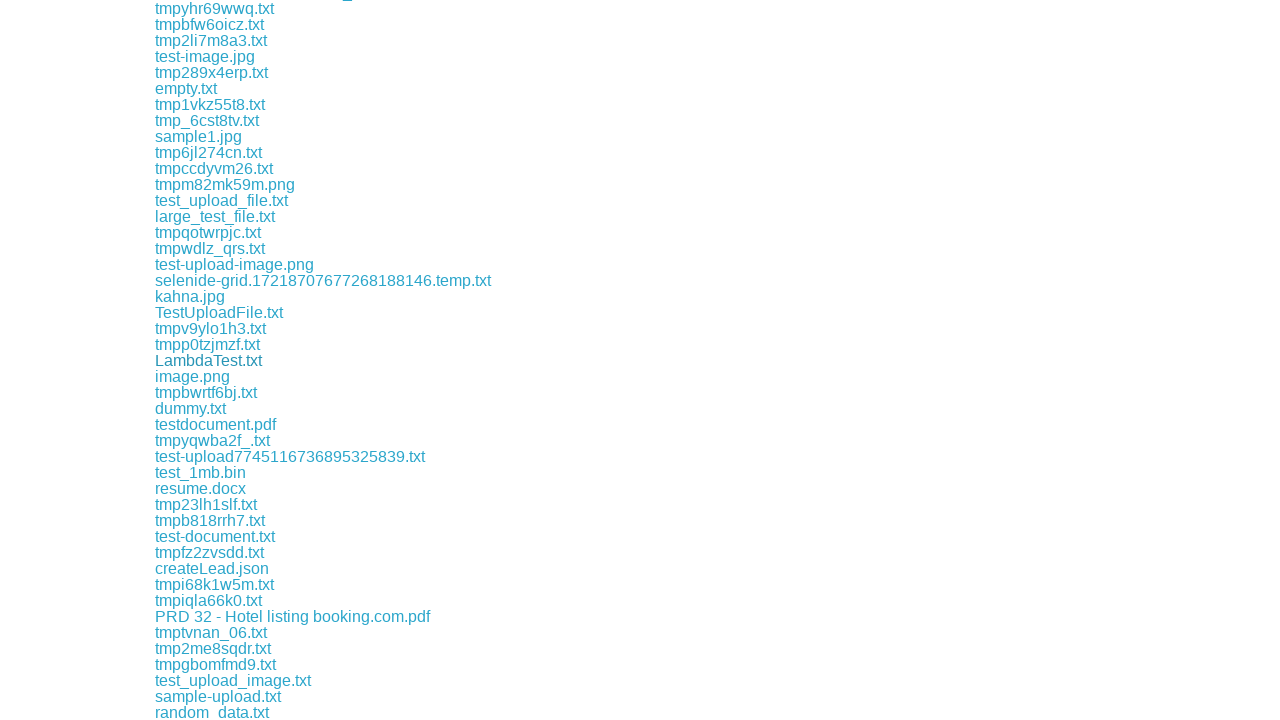

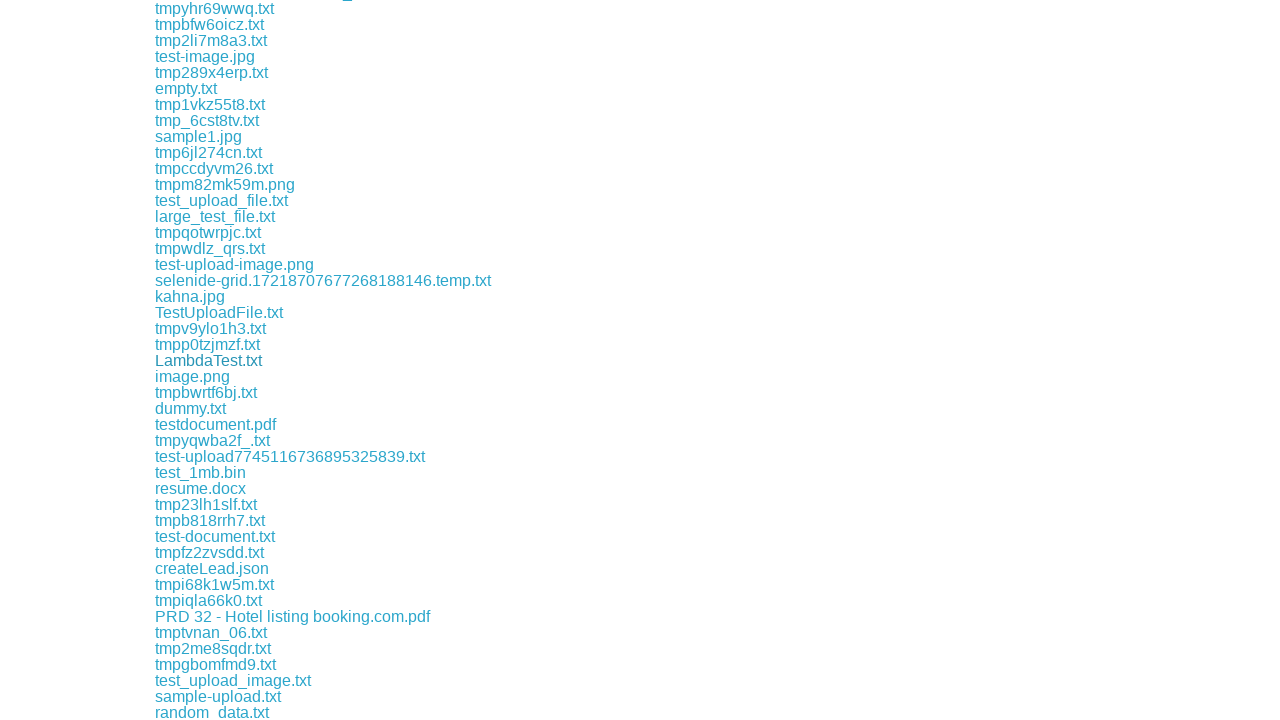